Tests JavaScript alert popup handling by clicking a button that triggers a JS alert and then accepting the alert dialog

Starting URL: https://the-internet.herokuapp.com/javascript_alerts

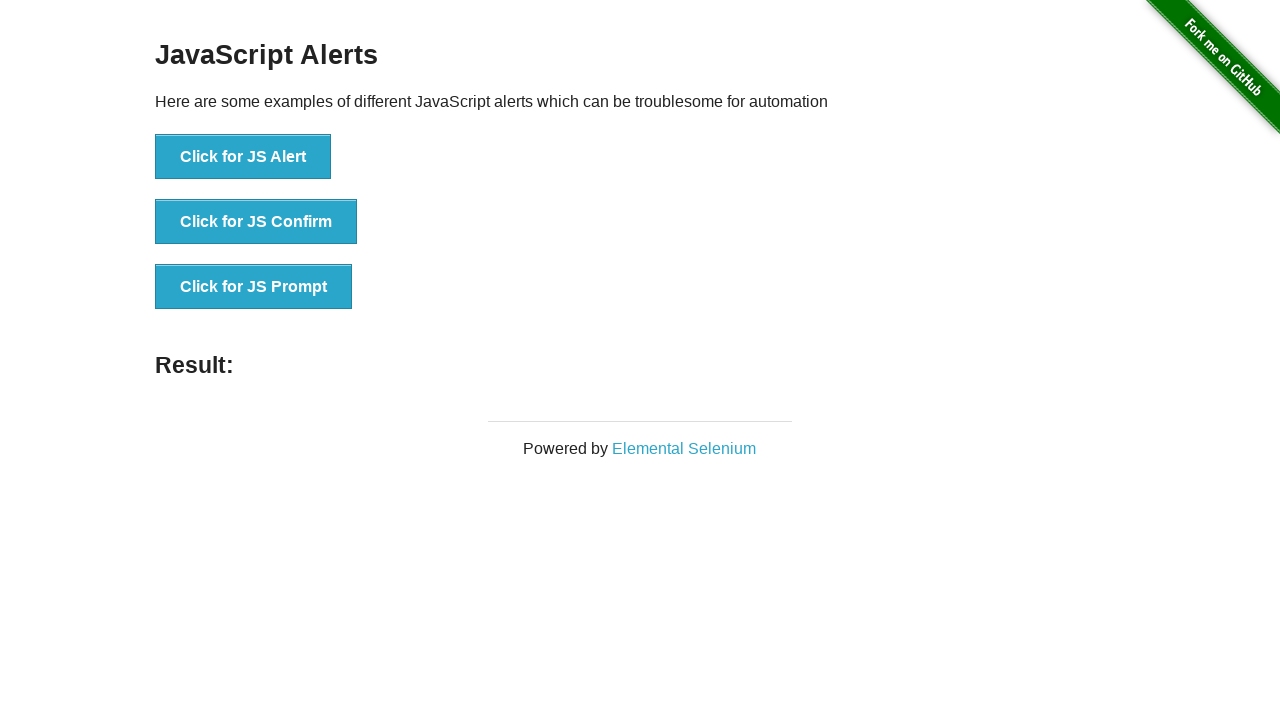

Set up dialog handler to accept JavaScript alert
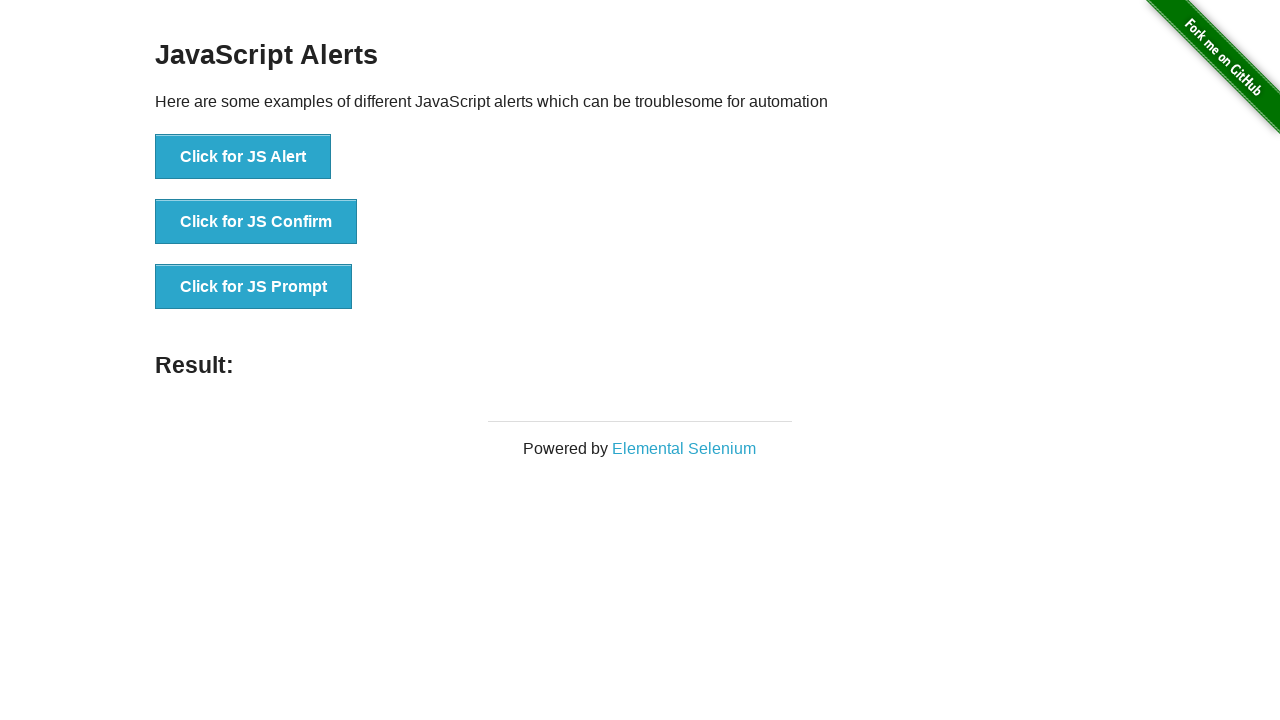

Clicked button to trigger JavaScript alert at (243, 157) on xpath=//button[contains(text(), 'Click for JS Alert')]
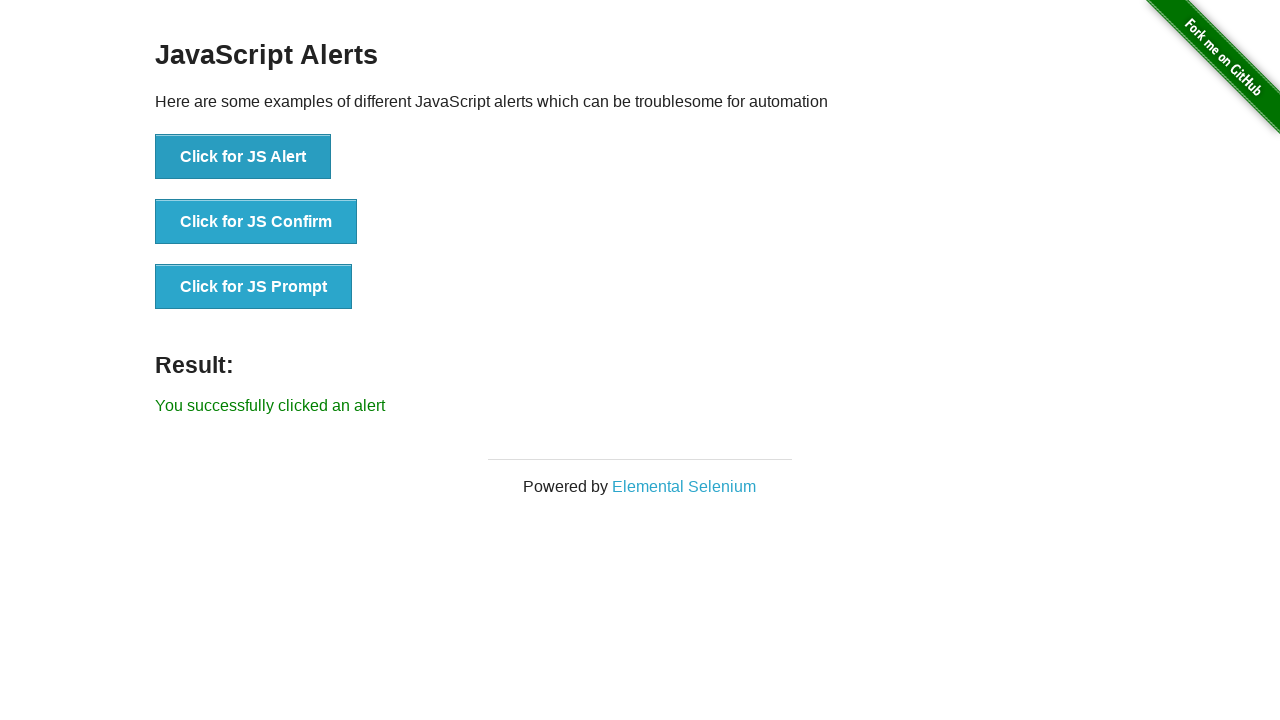

Result message appeared after accepting alert
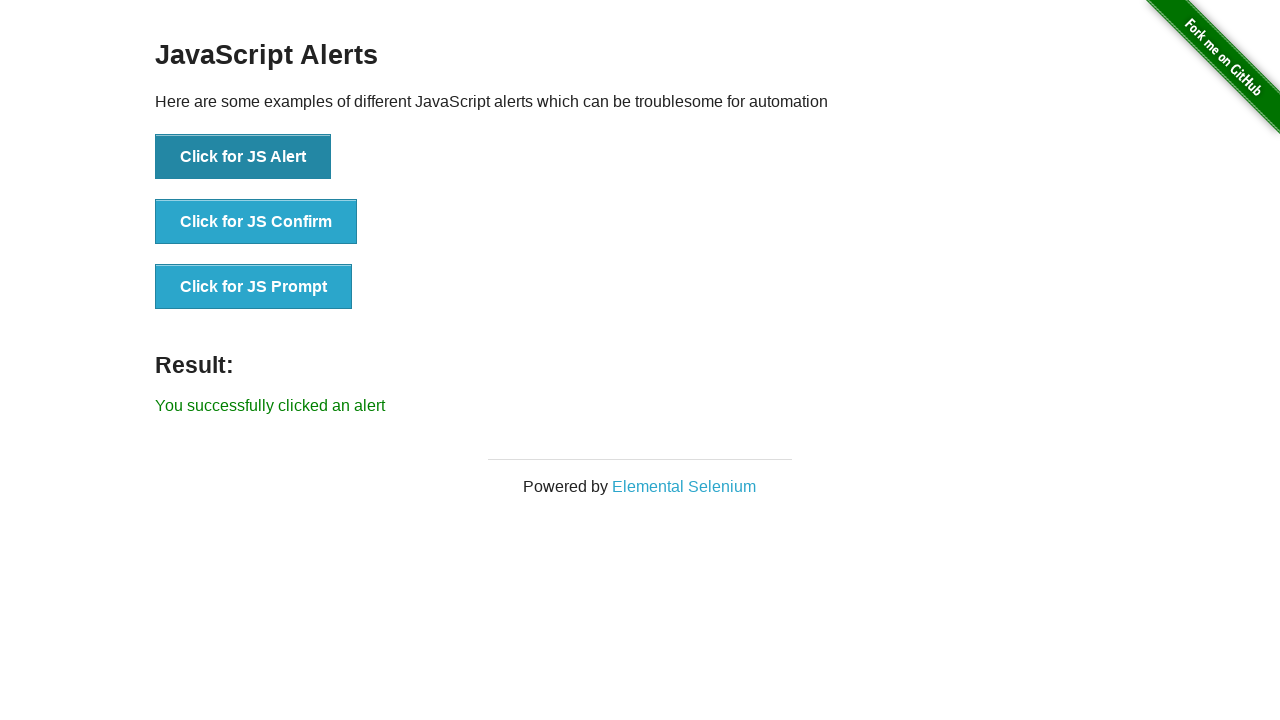

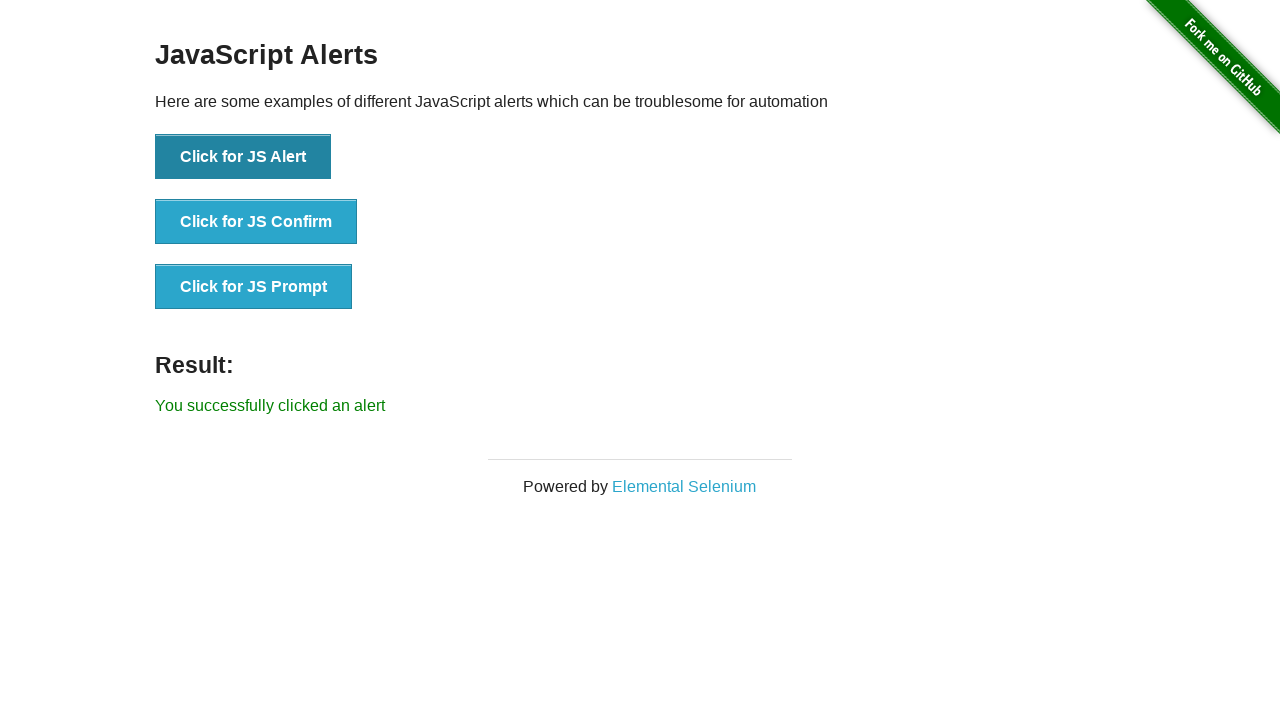